Tests drag and drop functionality by dragging a source element and dropping it onto a target element on the DemoQA droppable page

Starting URL: https://demoqa.com/droppable/

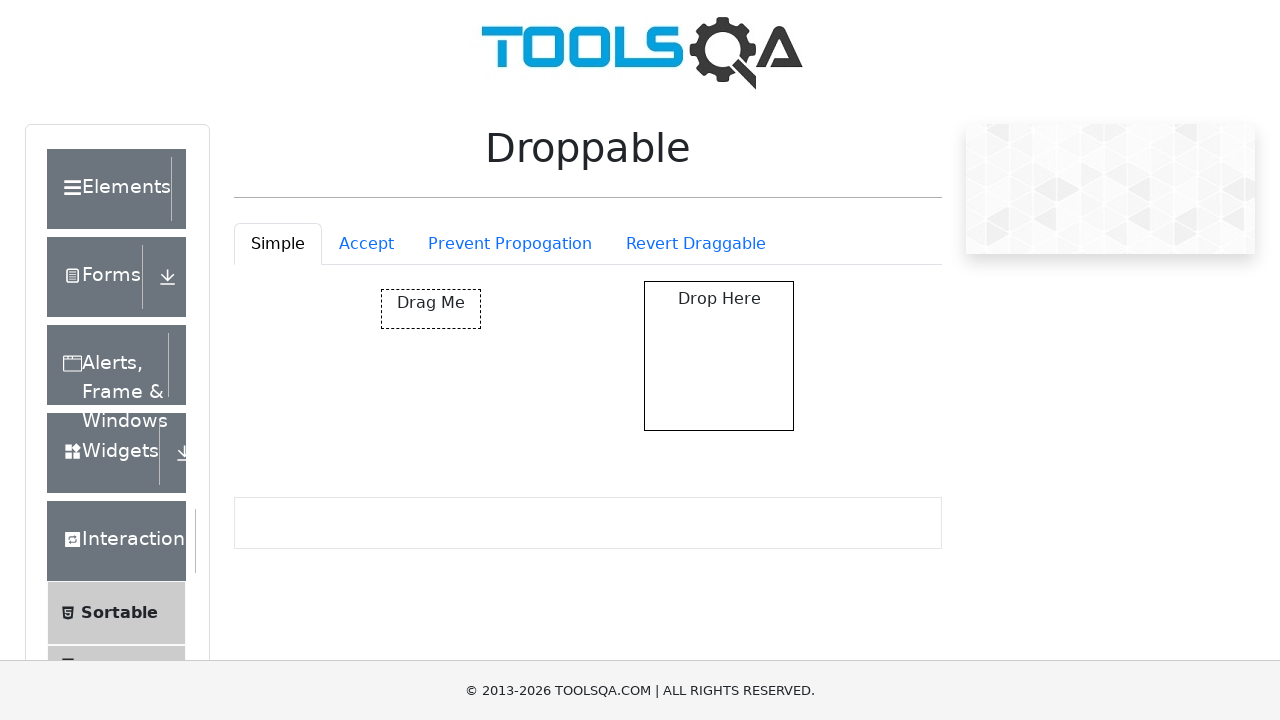

Waited for draggable element to be visible
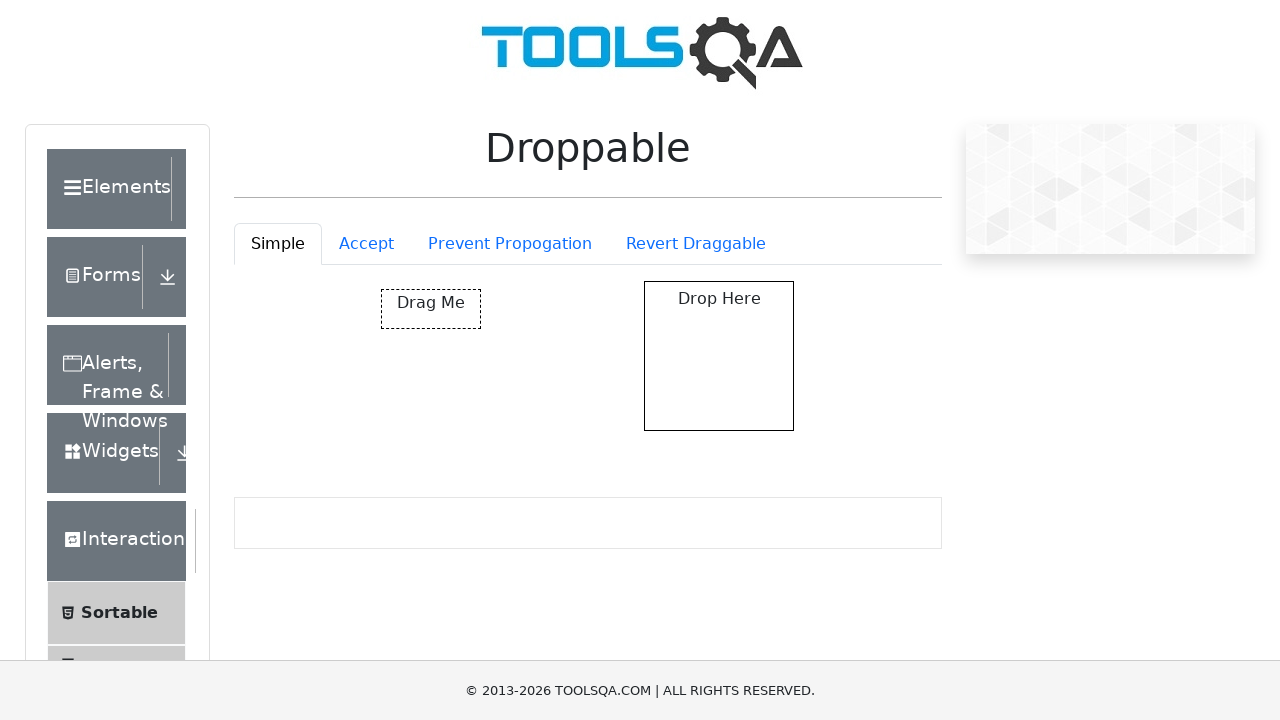

Waited for droppable element to be visible
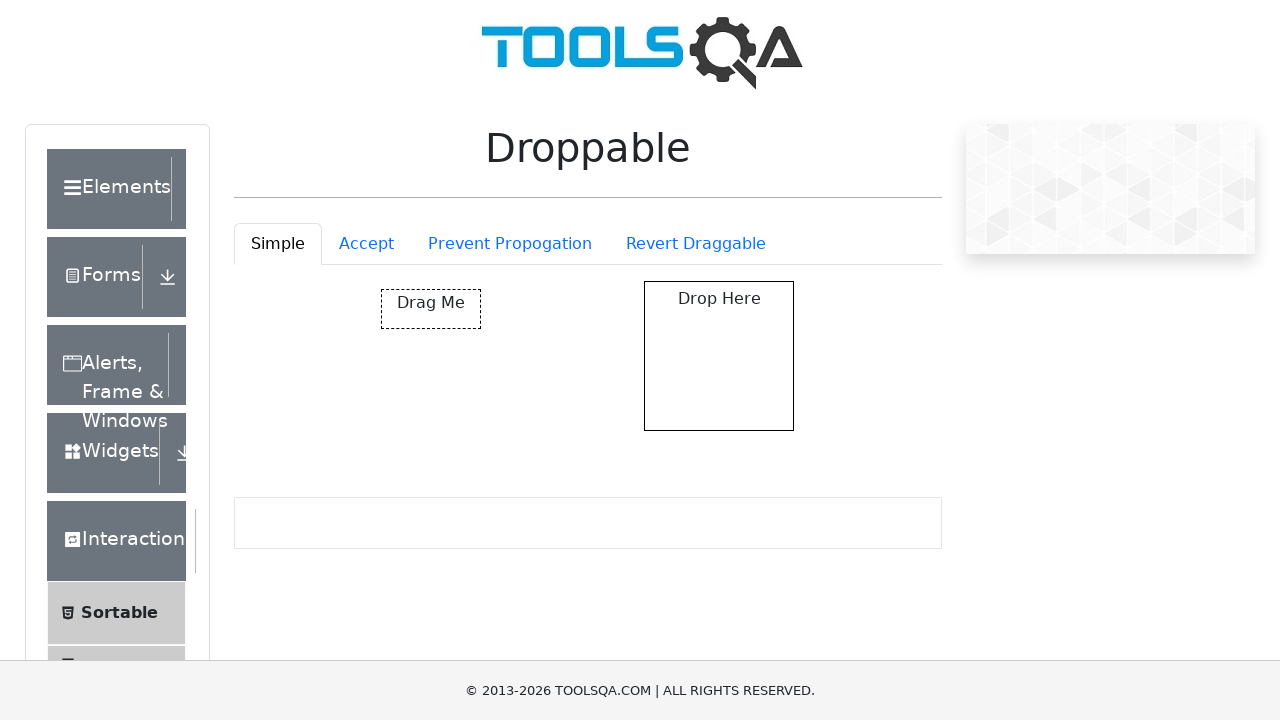

Dragged and dropped source element onto target element at (719, 356)
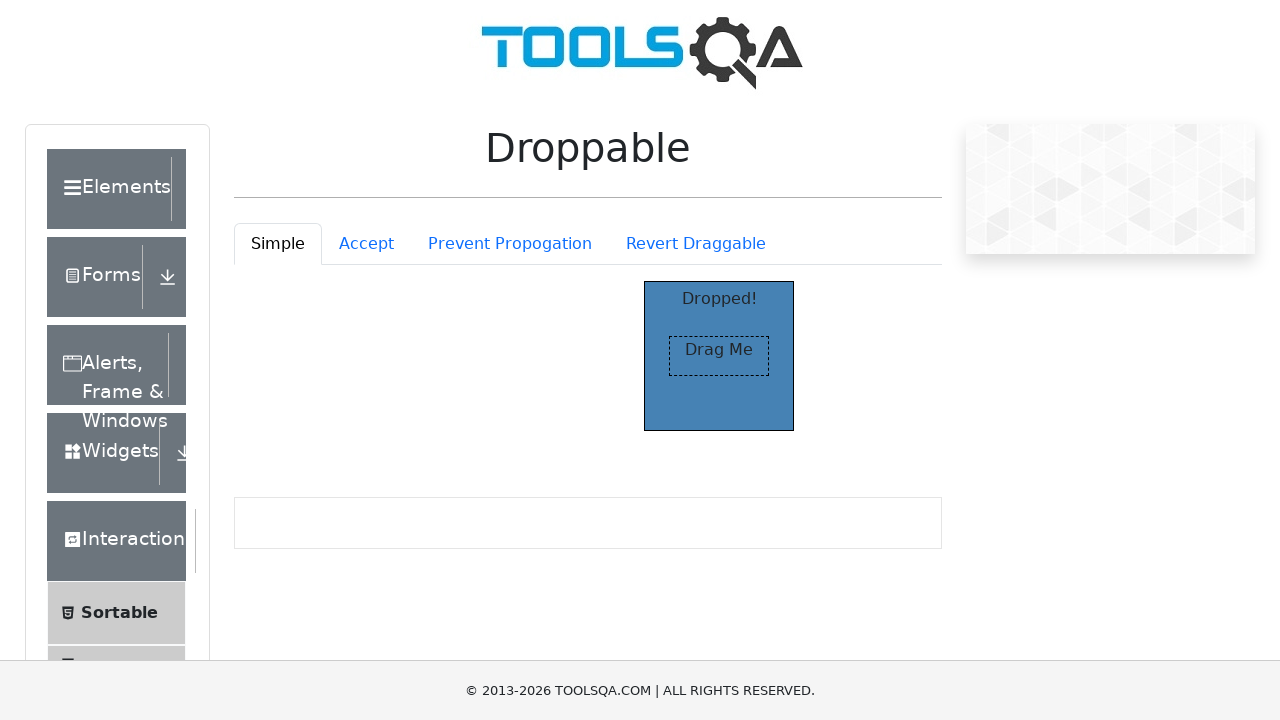

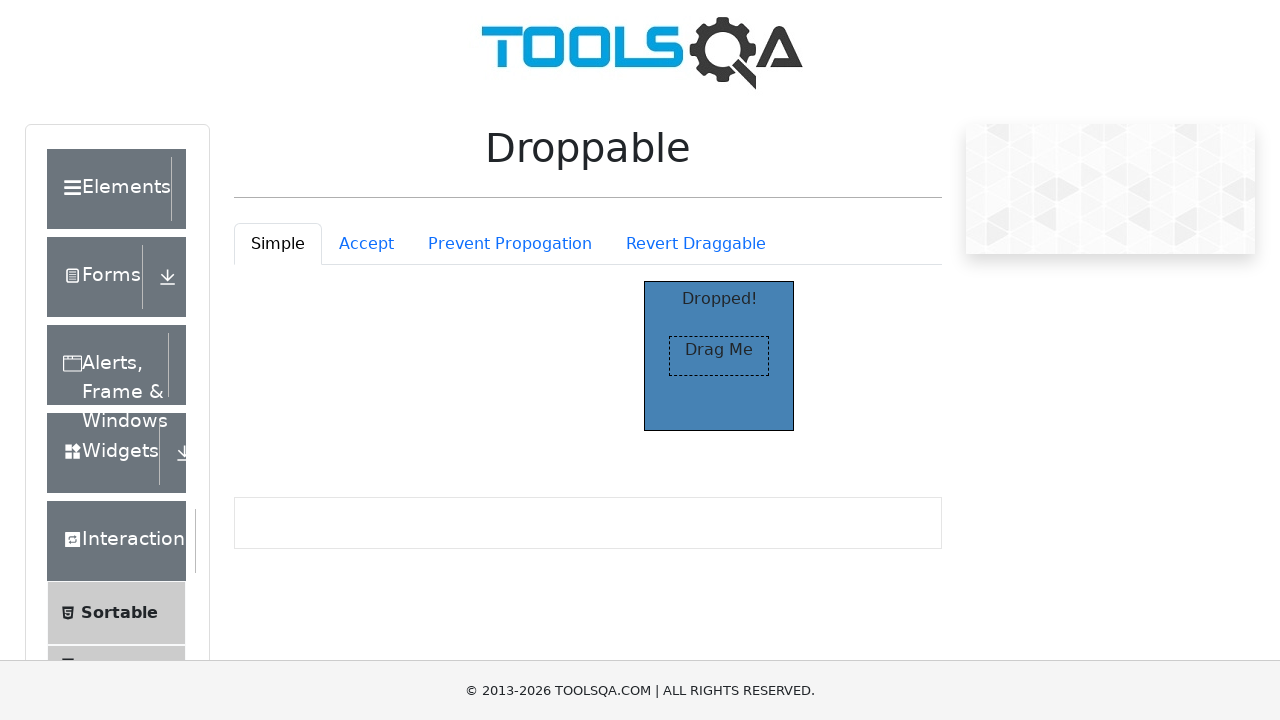